Tests opting out of A/B tests by adding an Optimizely opt-out cookie after visiting the page, then refreshing to verify the page shows "No A/B Test" heading

Starting URL: http://the-internet.herokuapp.com/abtest

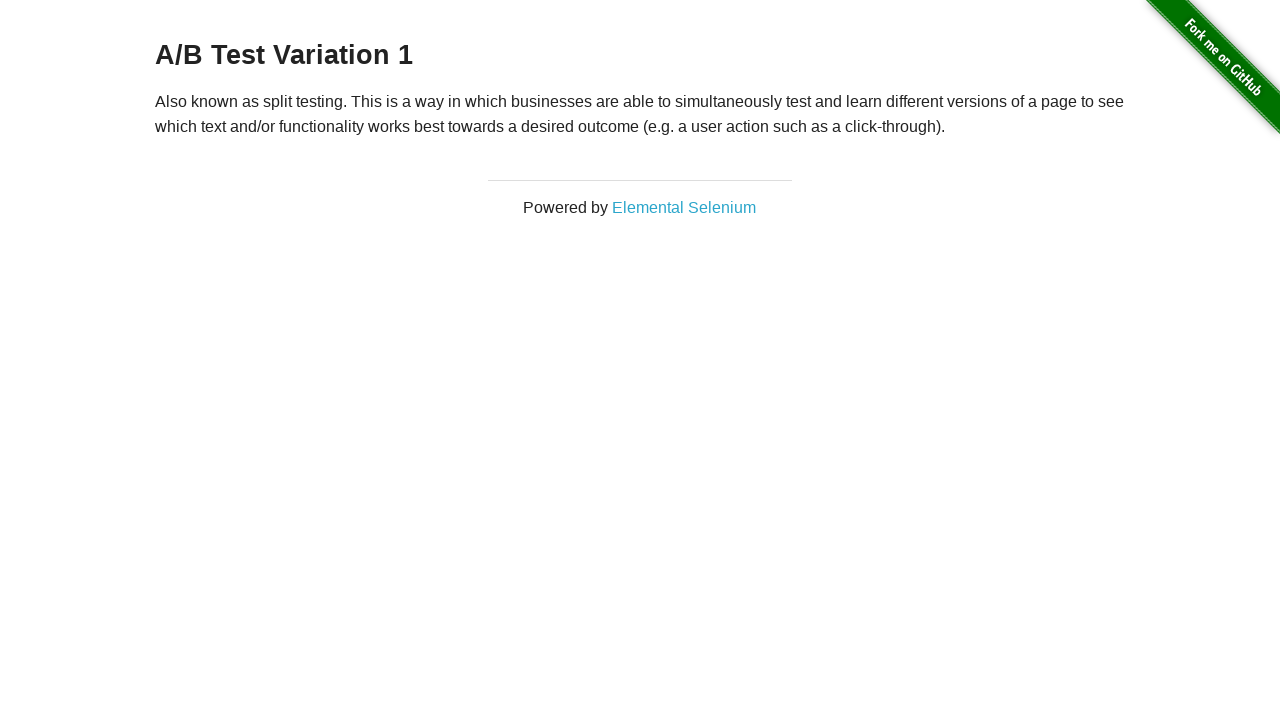

Retrieved initial heading text from page
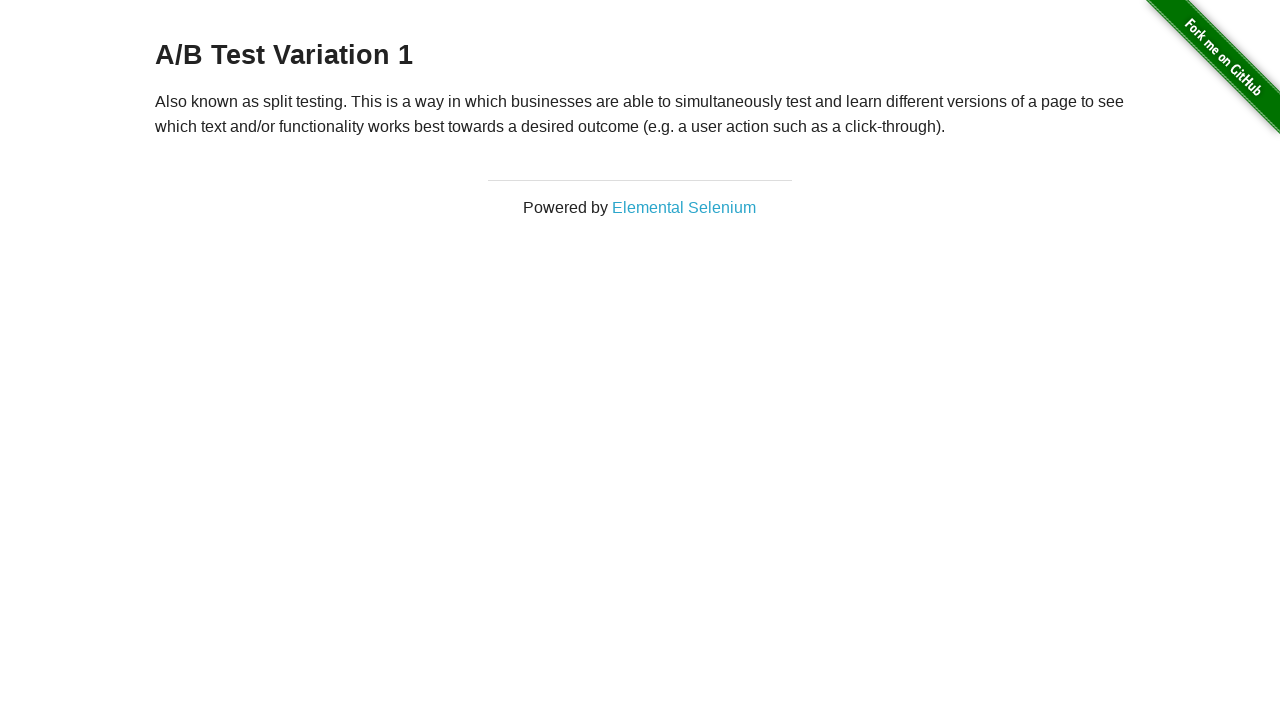

Verified initial heading starts with 'A/B Test'
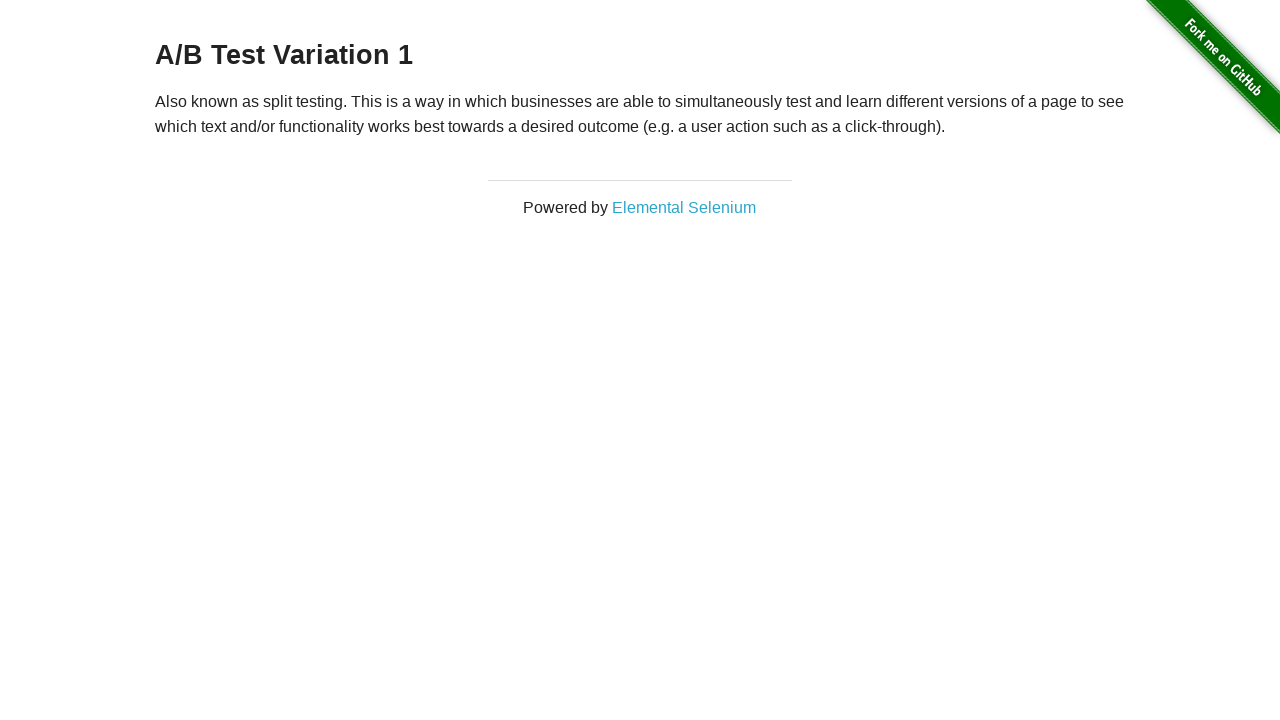

Added Optimizely opt-out cookie to context
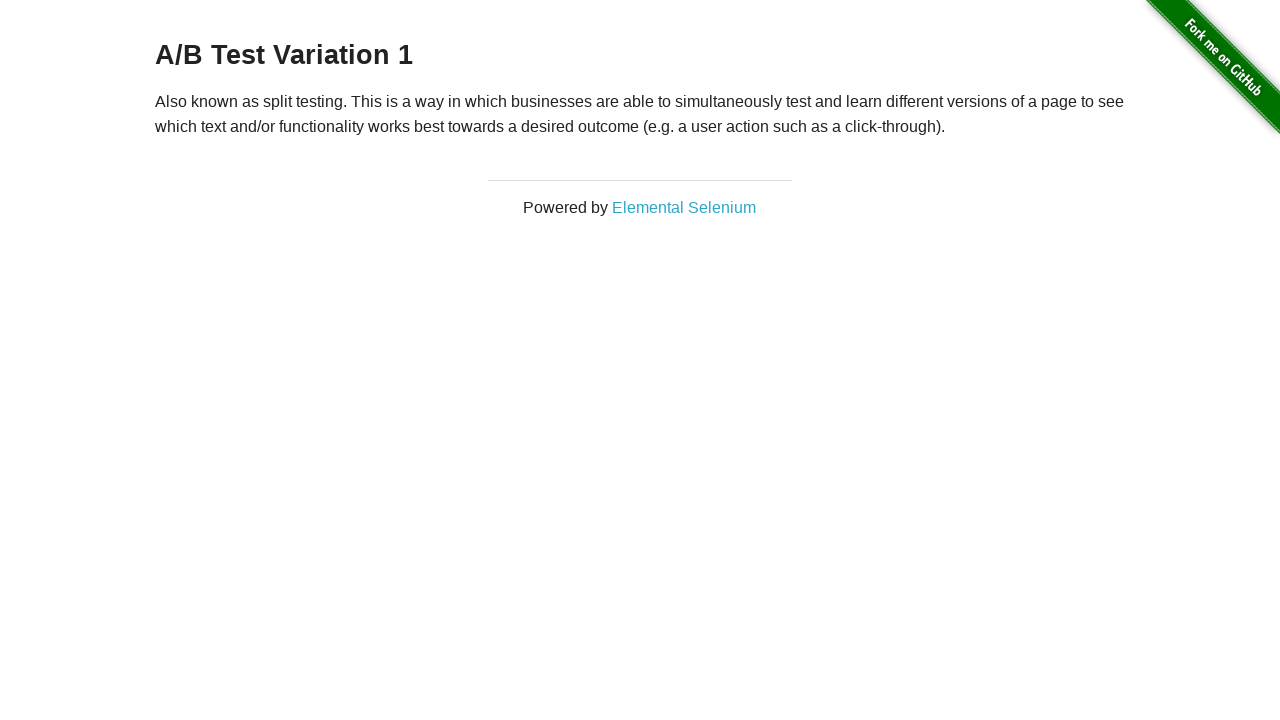

Reloaded page after adding opt-out cookie
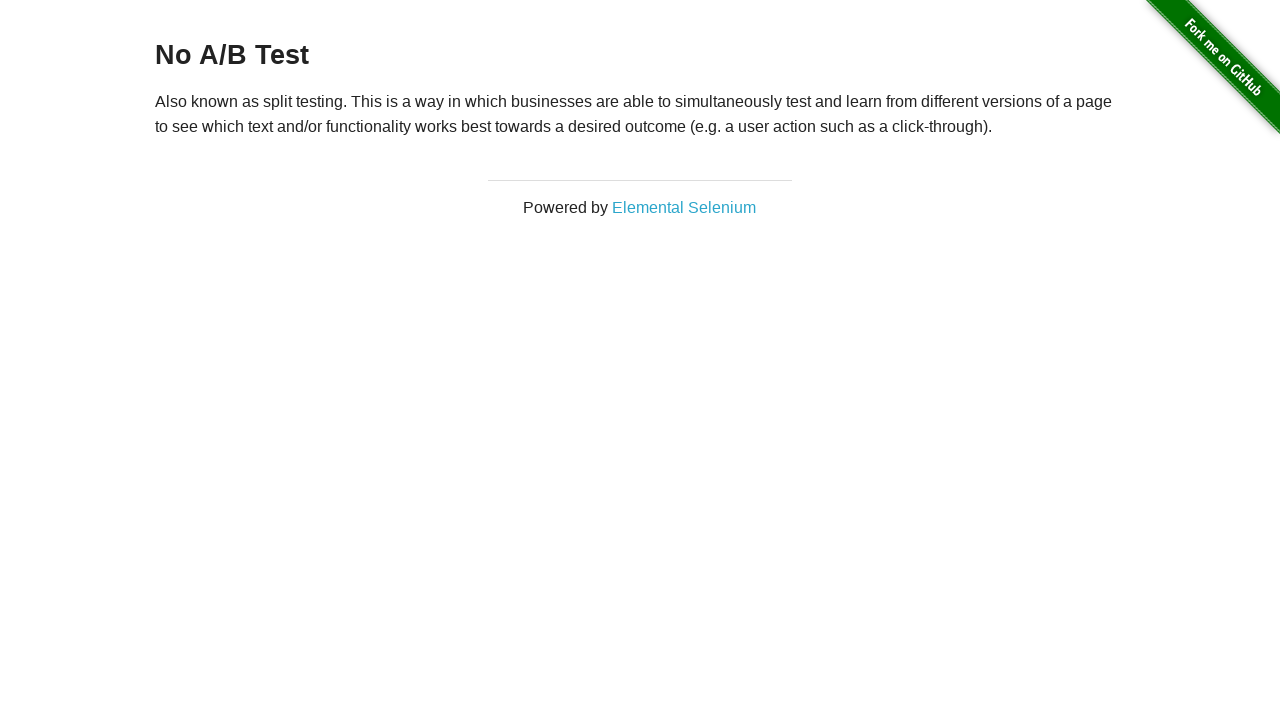

Retrieved heading text after page reload
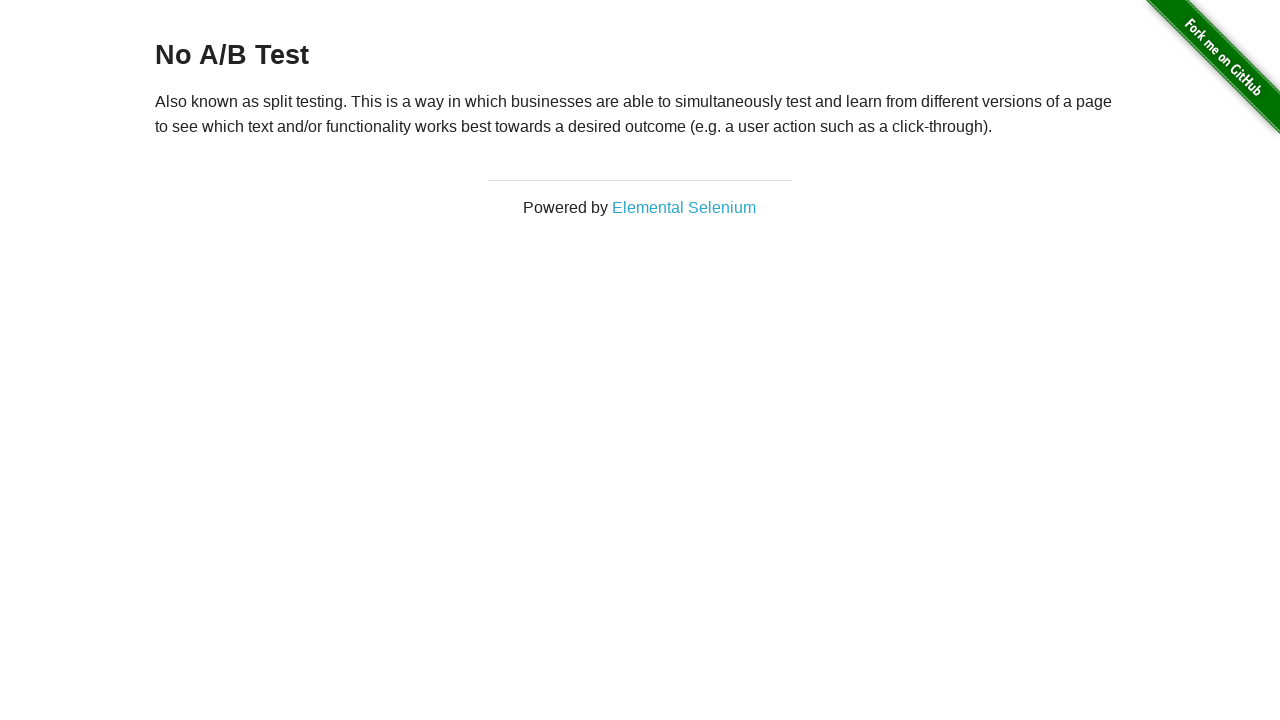

Verified heading starts with 'No A/B Test' - opt-out successful
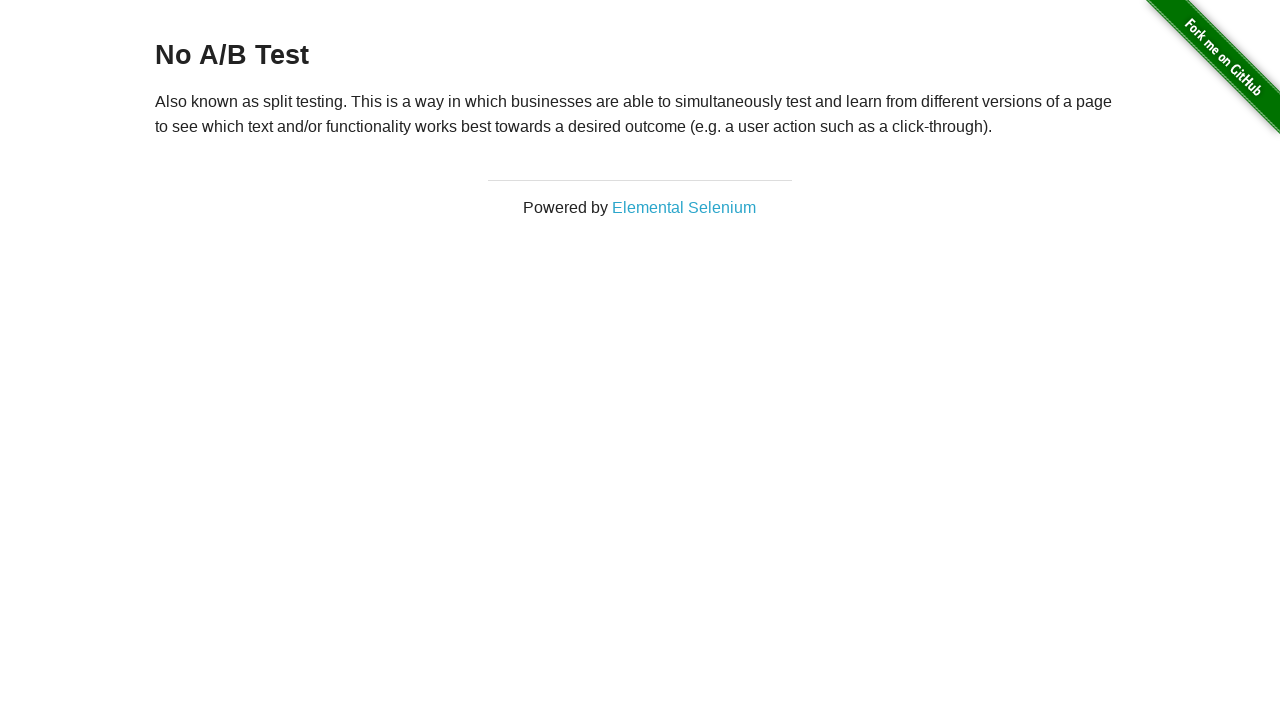

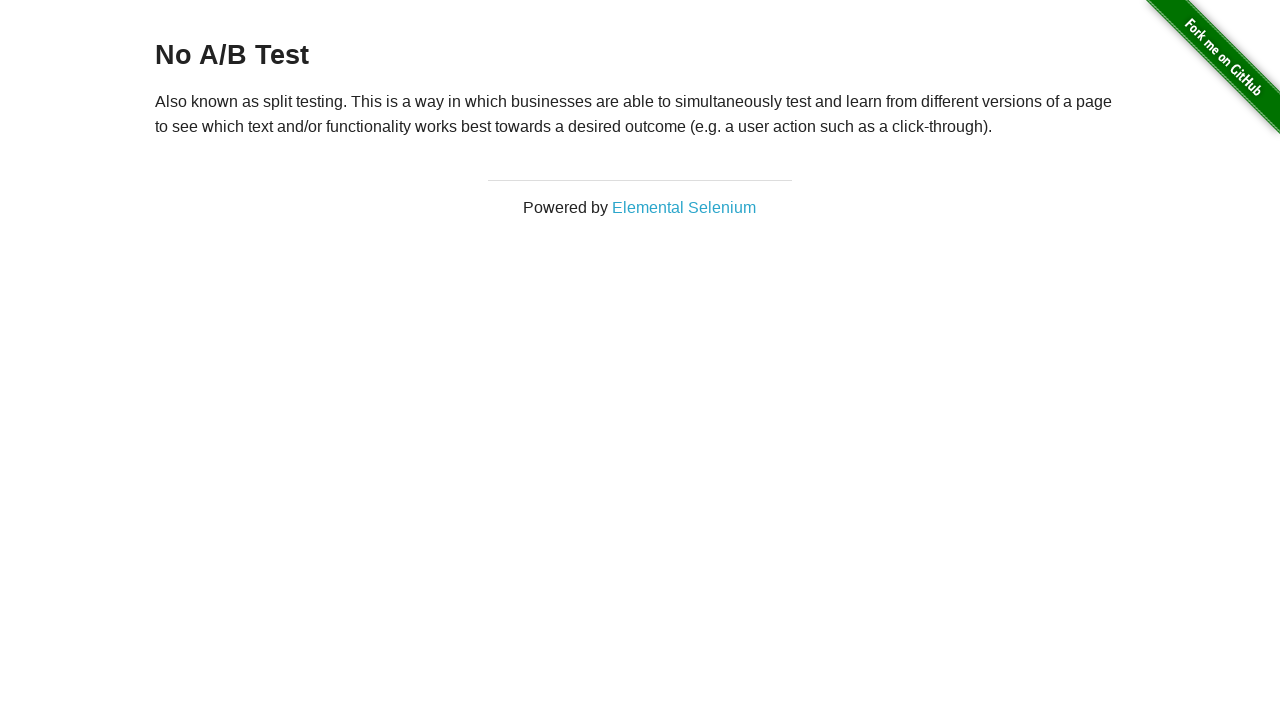